Tests click functionality where clicking a blue button changes it to green

Starting URL: http://uitestingplayground.com/home

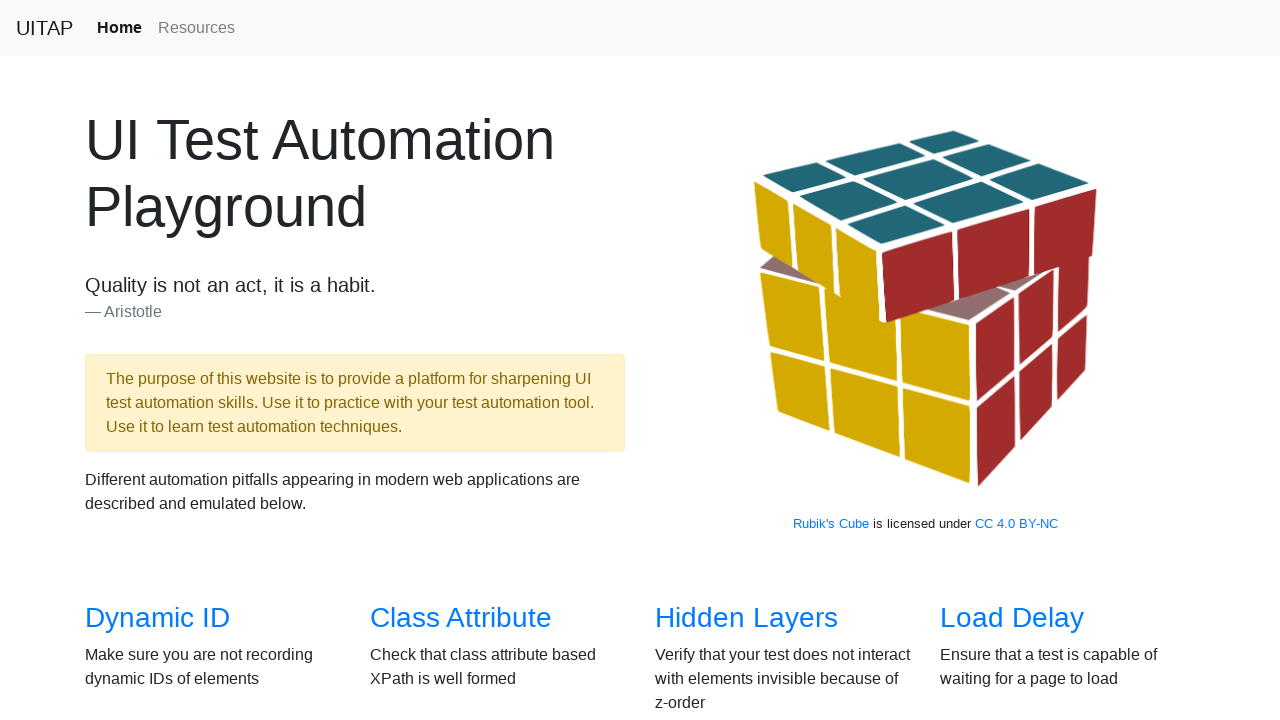

Clicked on Click link to navigate to click test page at (685, 360) on a[href='/click']
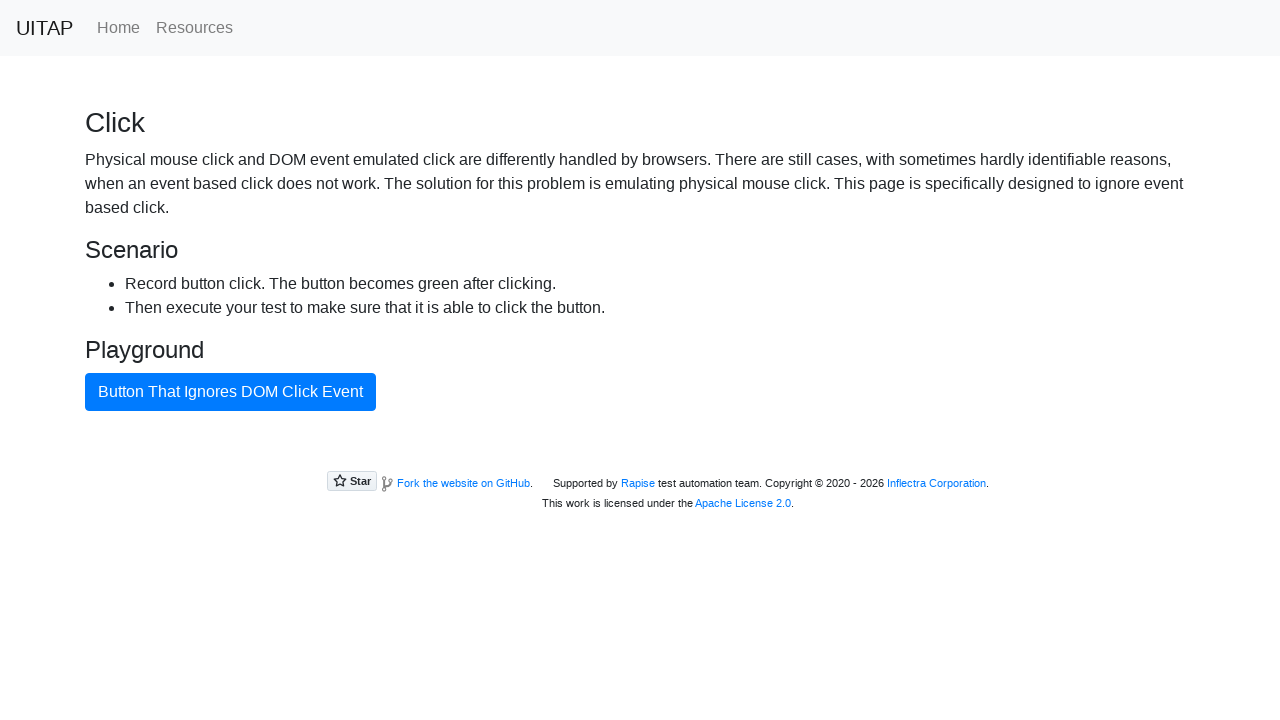

Clicked the blue primary button at (230, 392) on .btn.btn-primary
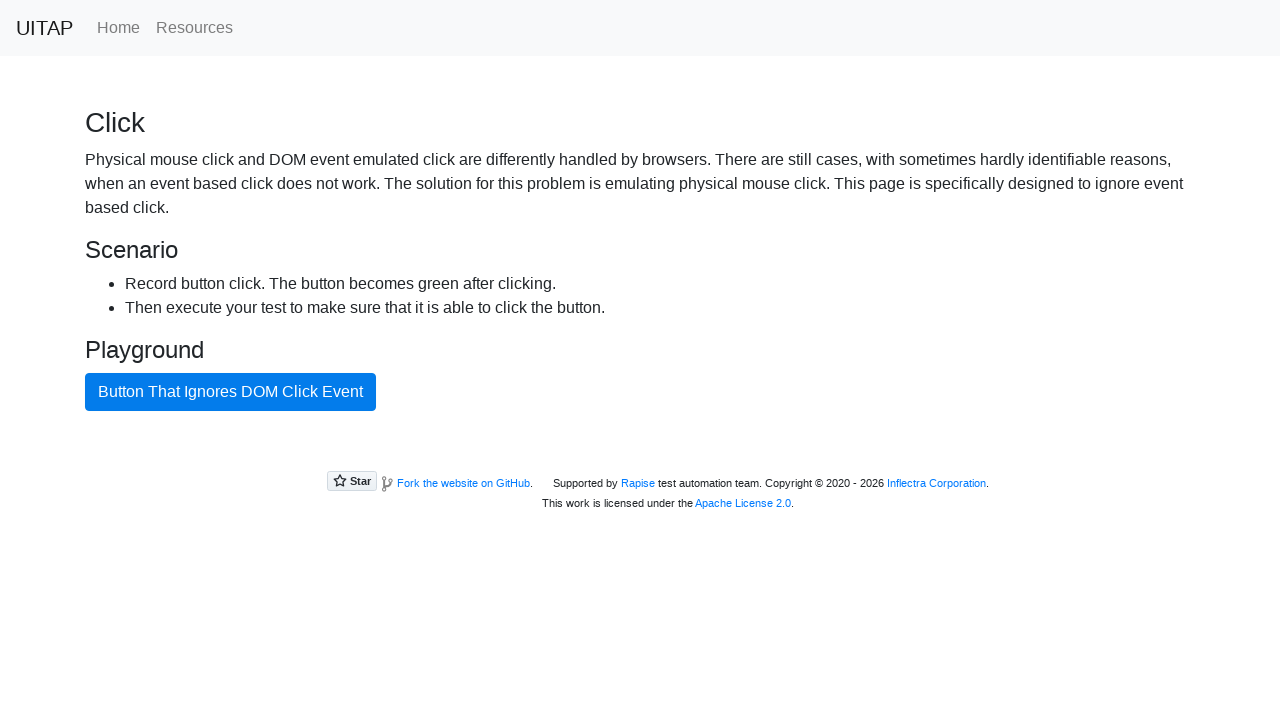

Verified button changed from blue to green (success state)
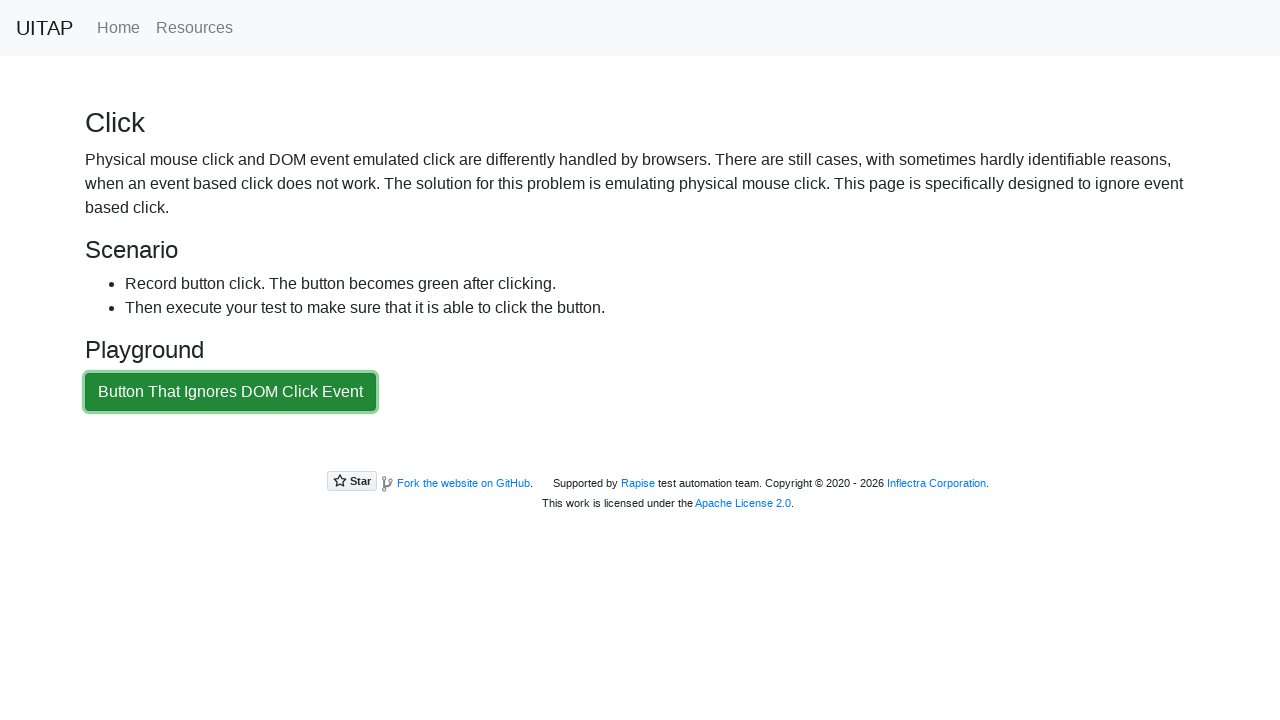

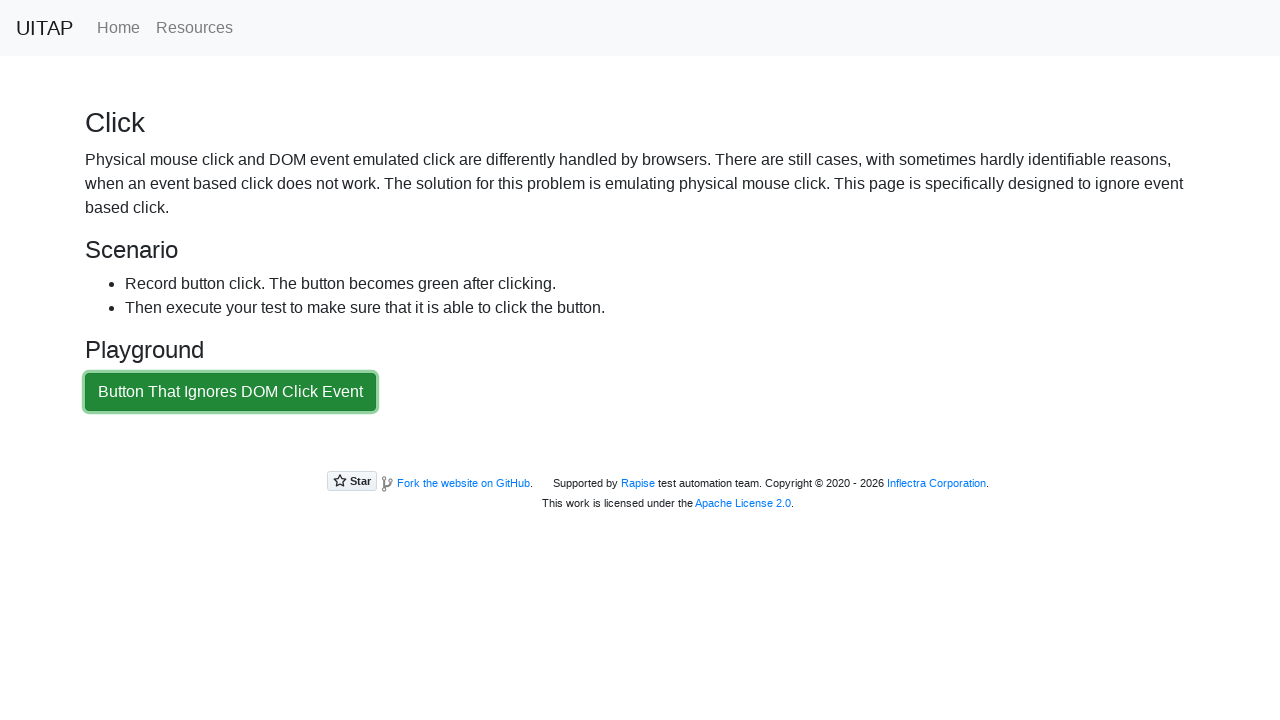